Tests a multi-step form workflow by finding a link based on a calculated mathematical value, clicking it, then filling out a form with personal information (first name, last name, city, country) and submitting it.

Starting URL: http://suninjuly.github.io/find_link_text

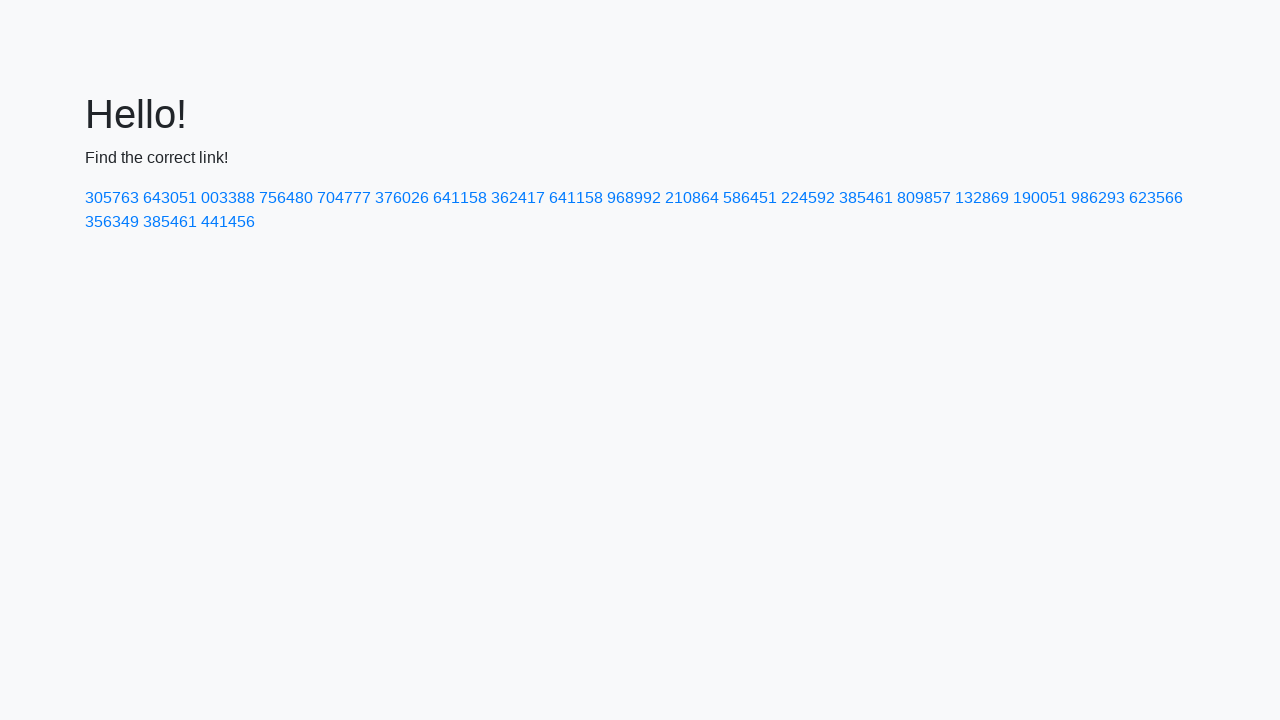

Clicked link with calculated text '224592' at (808, 198) on a:has-text('224592')
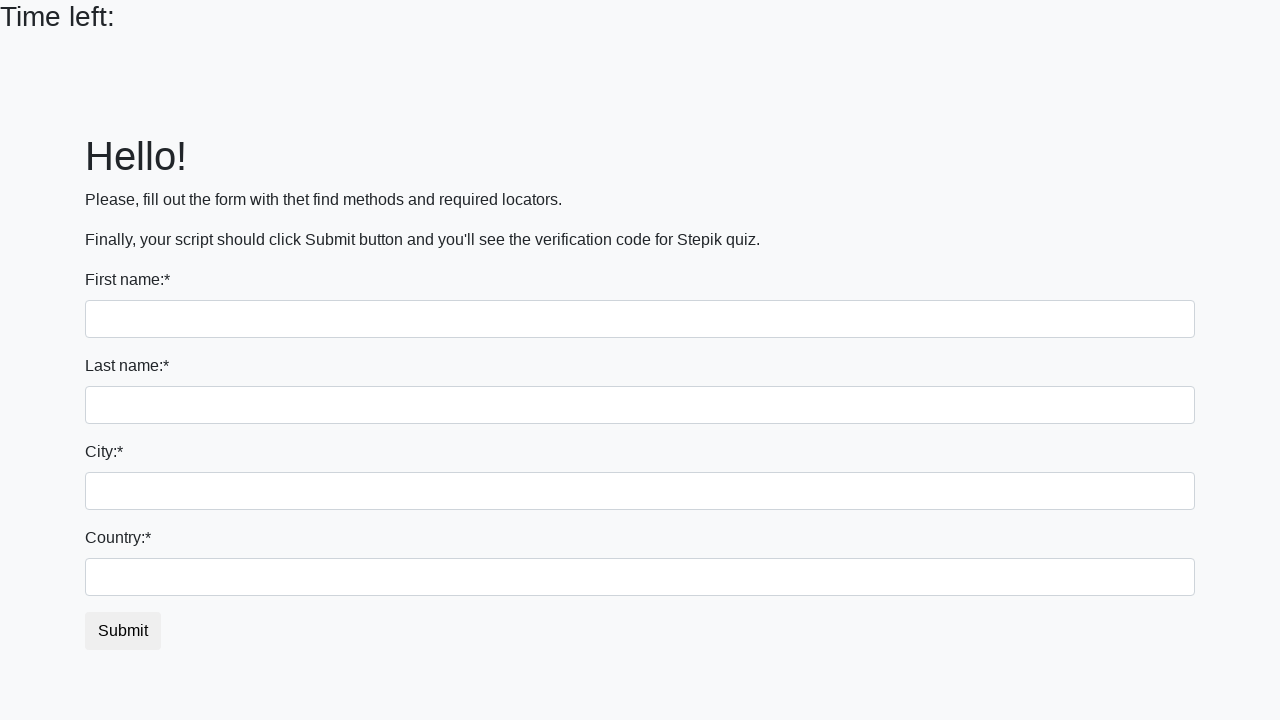

Filled first name field with 'Ivan' on input
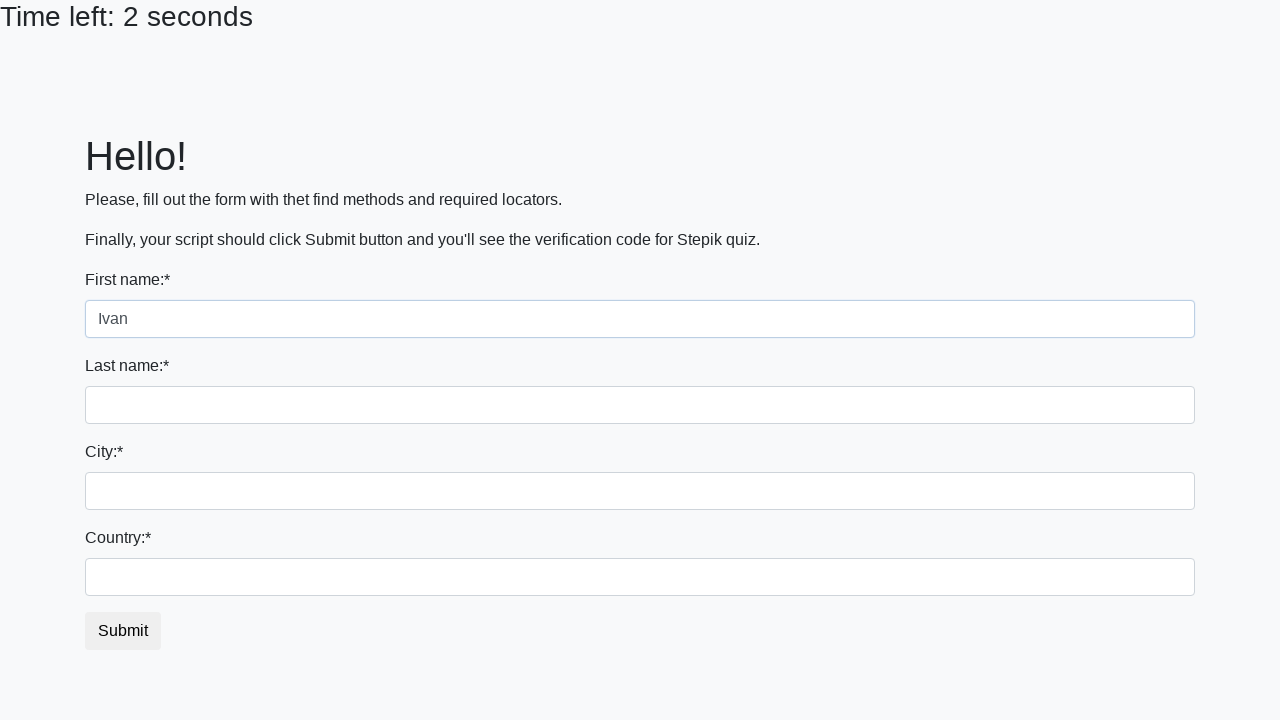

Filled last name field with 'Petrov' on input[name='last_name']
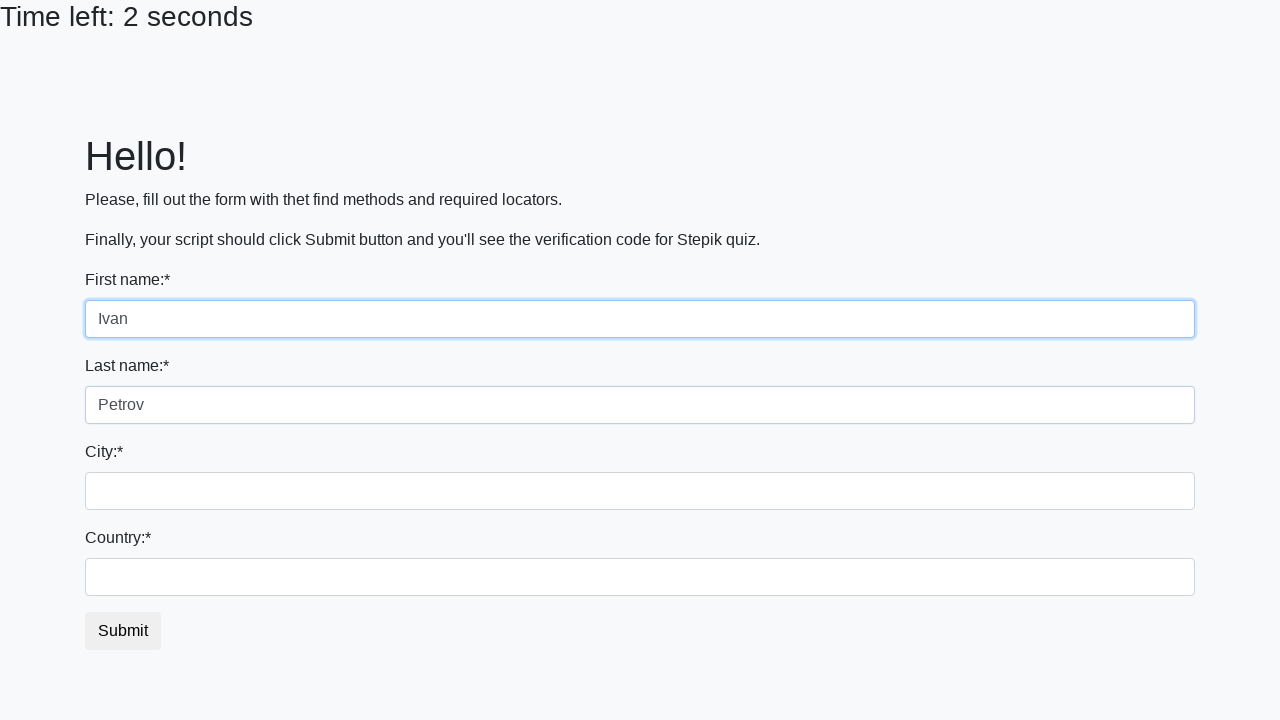

Filled city field with 'Smolensk' on .form-control.city
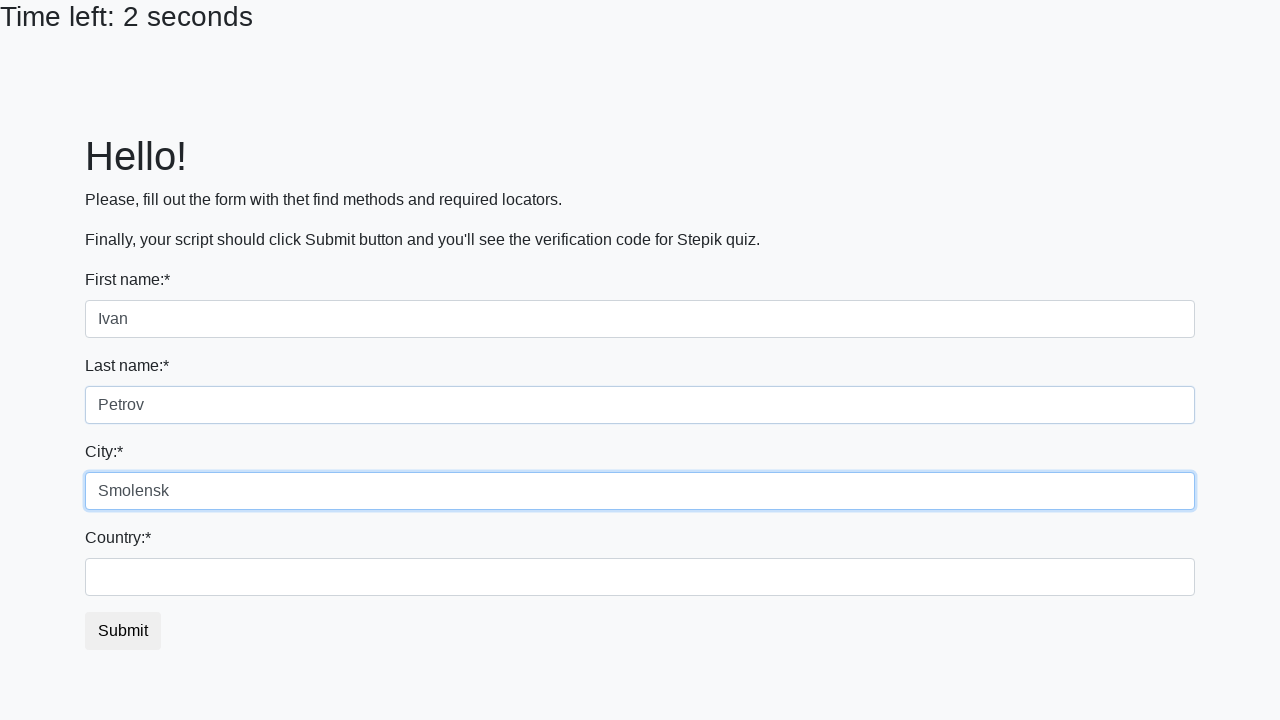

Filled country field with 'Russia' on #country
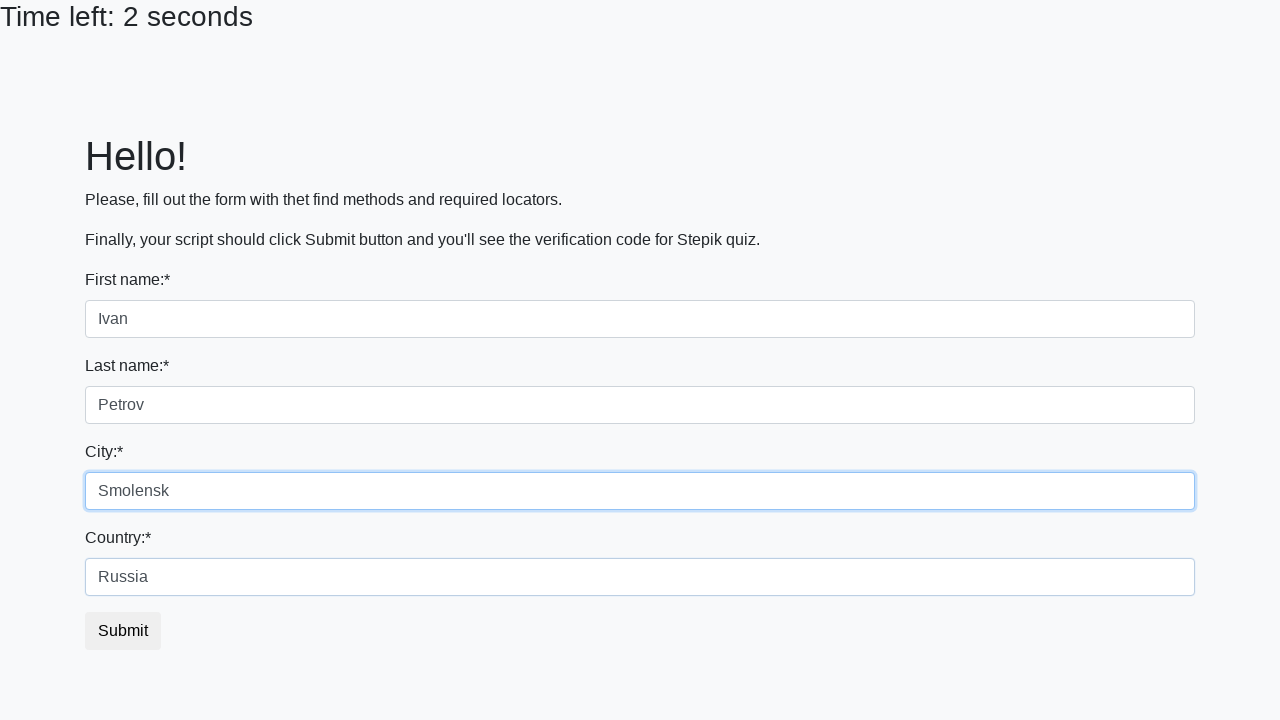

Clicked submit button to complete form at (123, 631) on button.btn
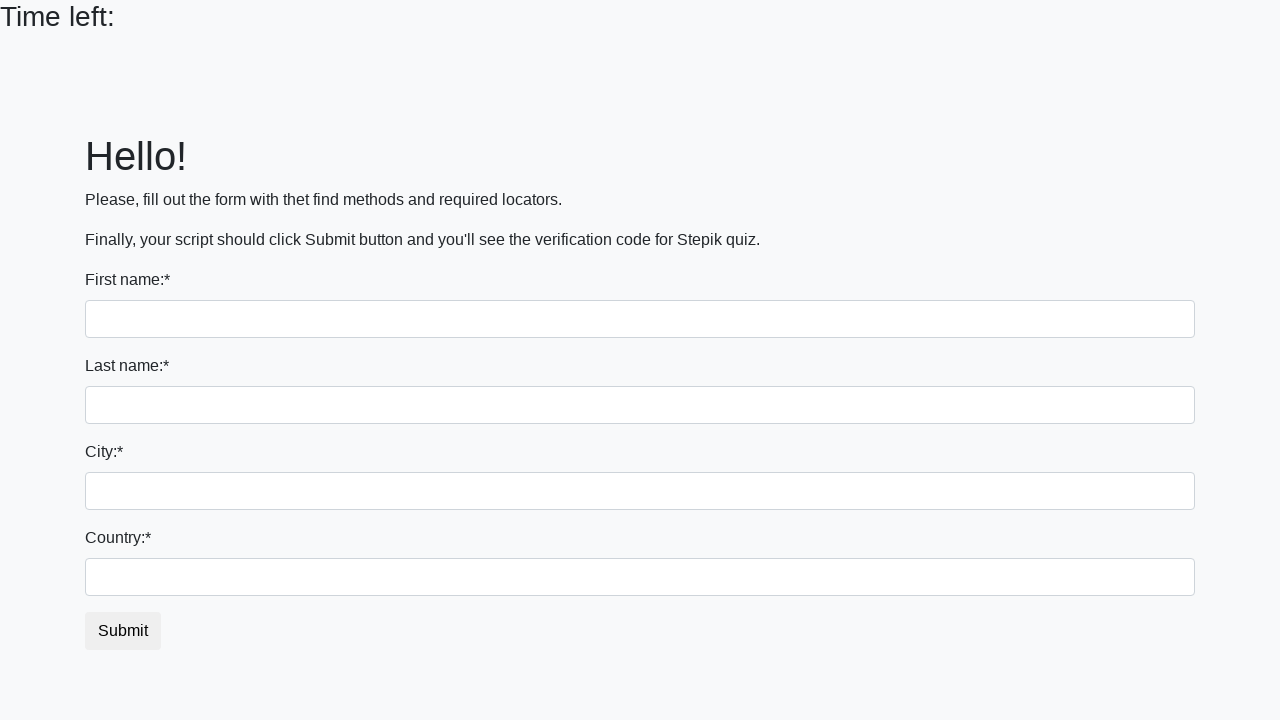

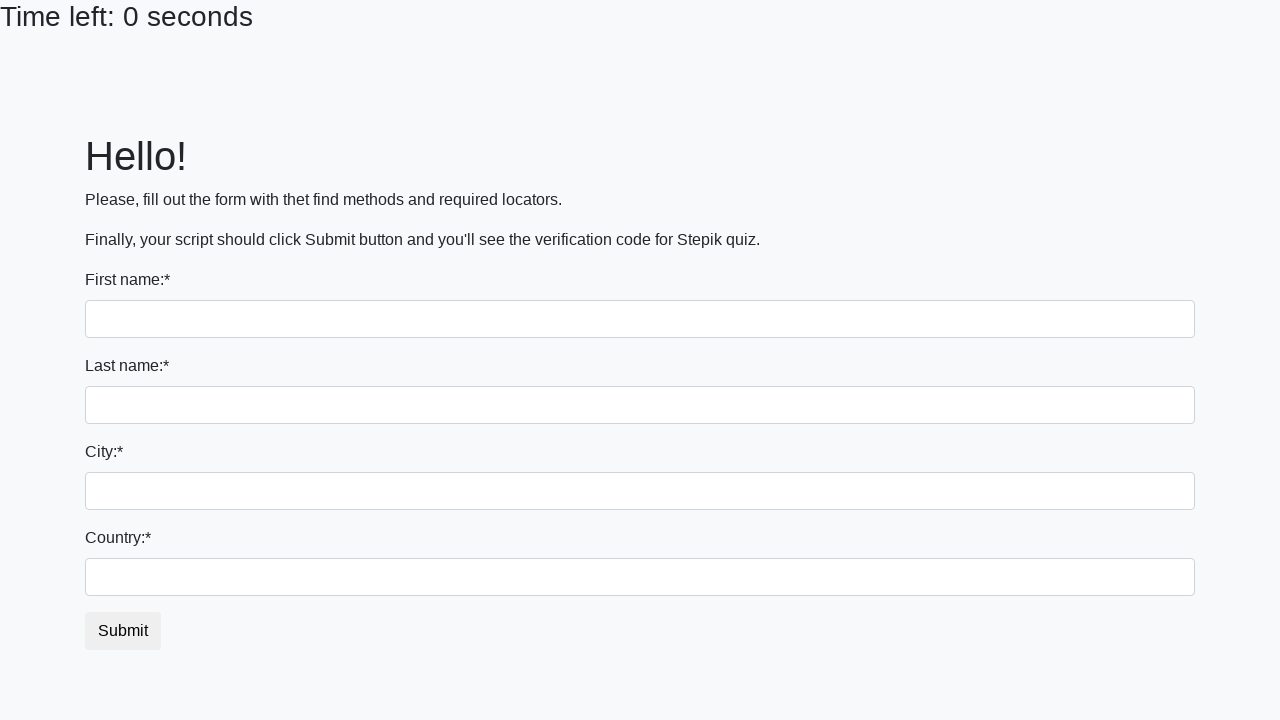